Tests the Playwright documentation homepage by verifying the page title contains "Playwright", then clicking the "Get Started" link and verifying navigation to the intro documentation page.

Starting URL: https://playwright.dev

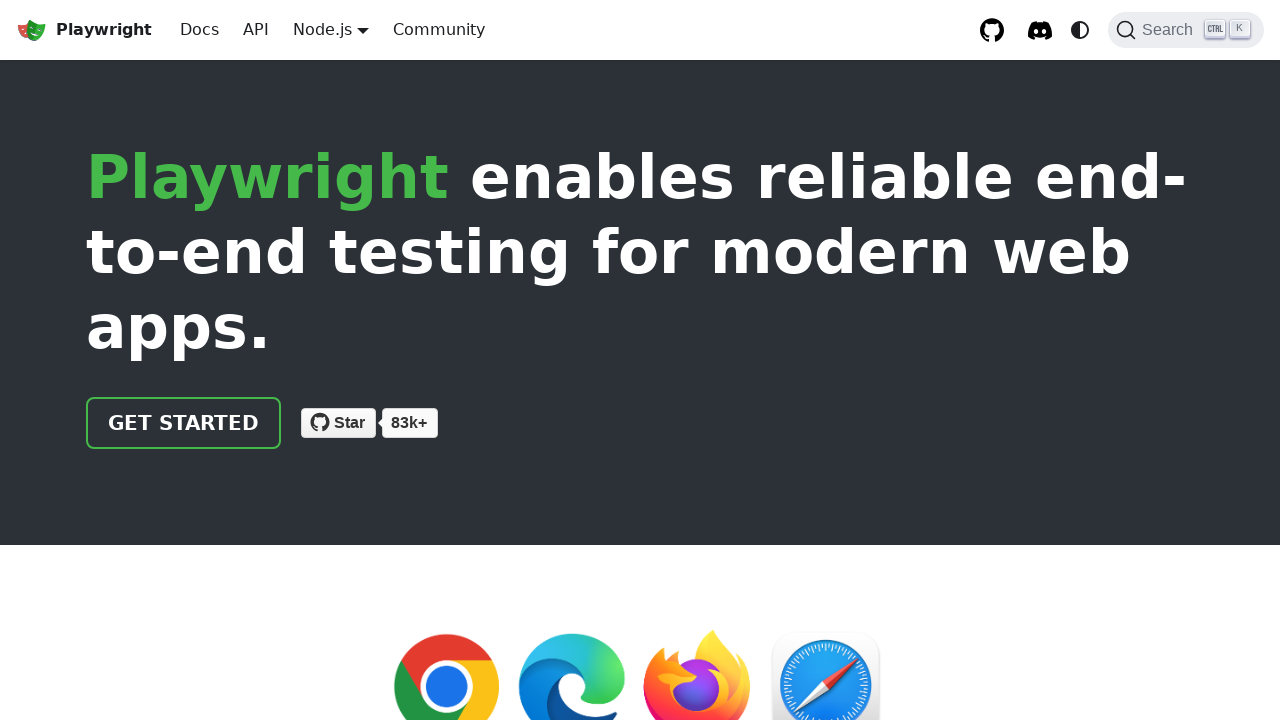

Verified page title contains 'Playwright'
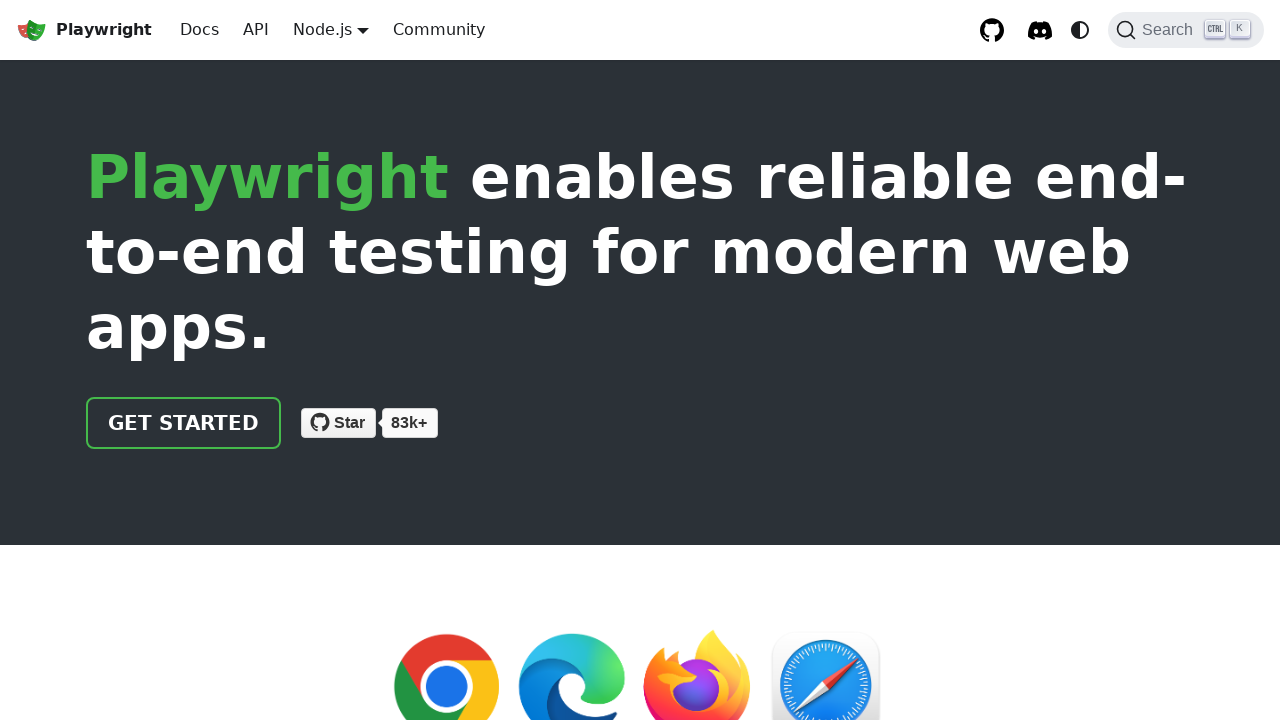

Located 'Get Started' link
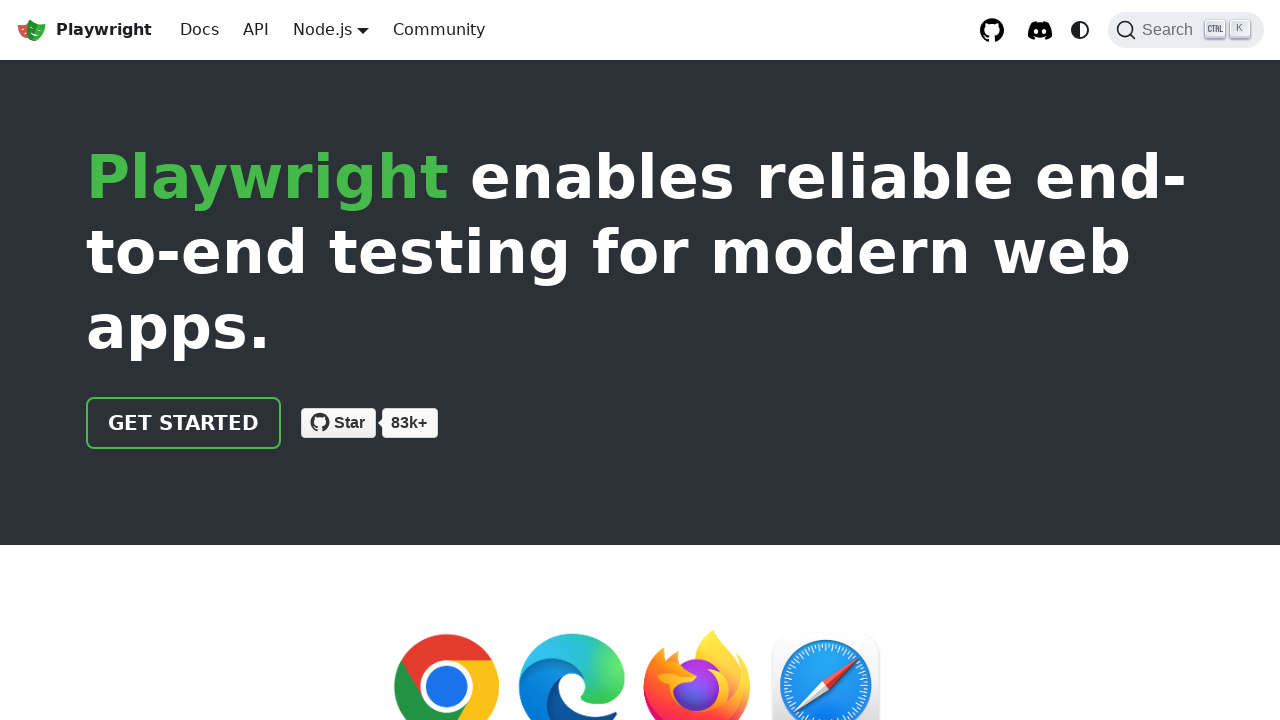

Verified 'Get Started' link href is '/docs/intro'
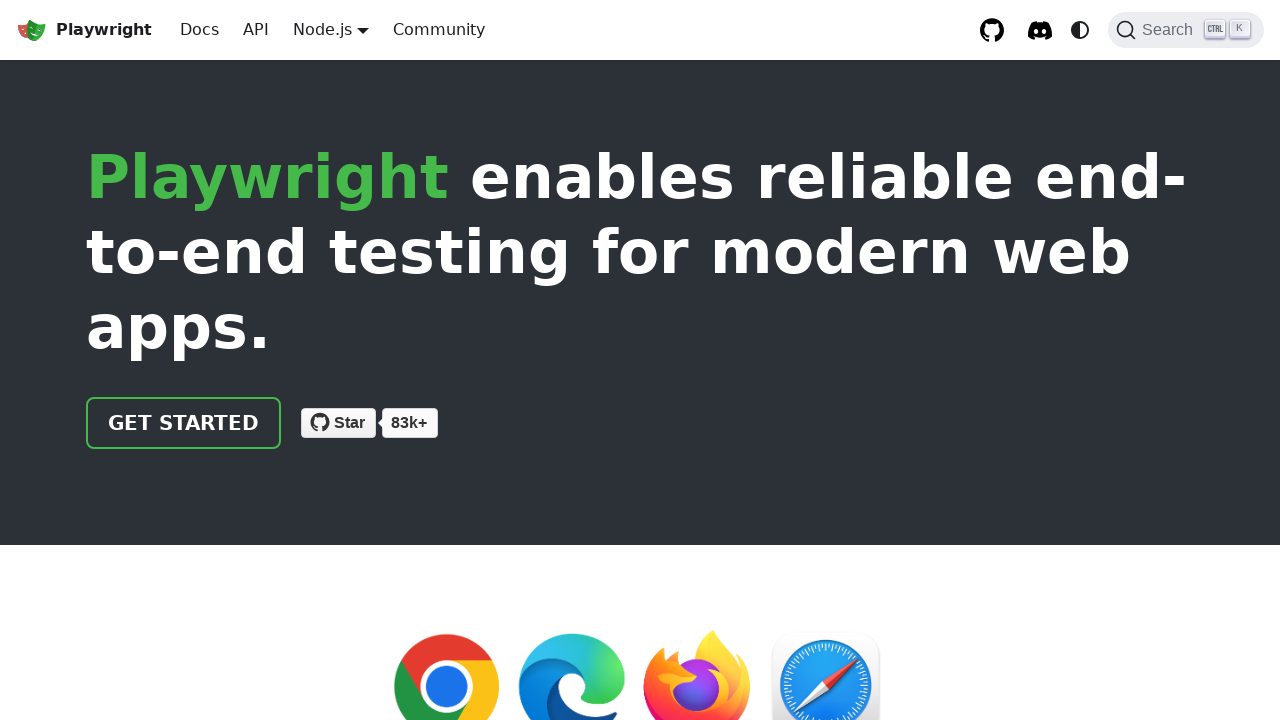

Clicked 'Get Started' link at (184, 423) on internal:role=link[name="Get Started"i]
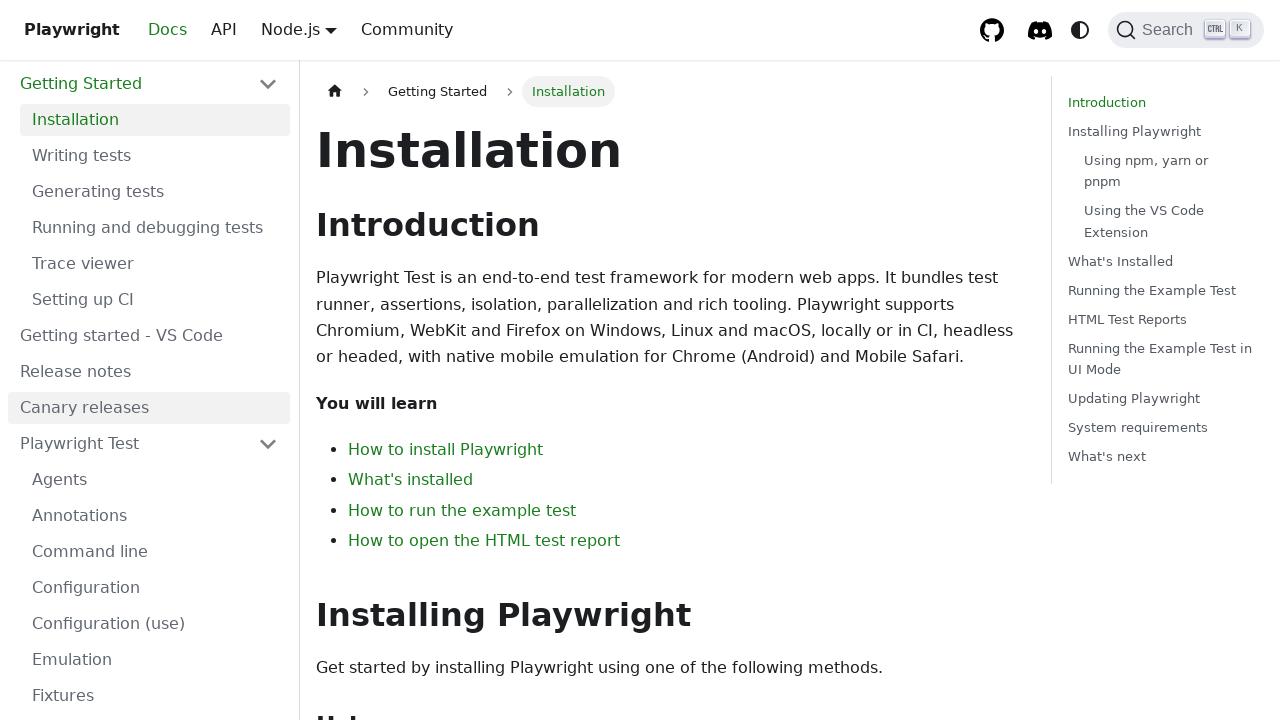

Navigation to intro documentation page completed
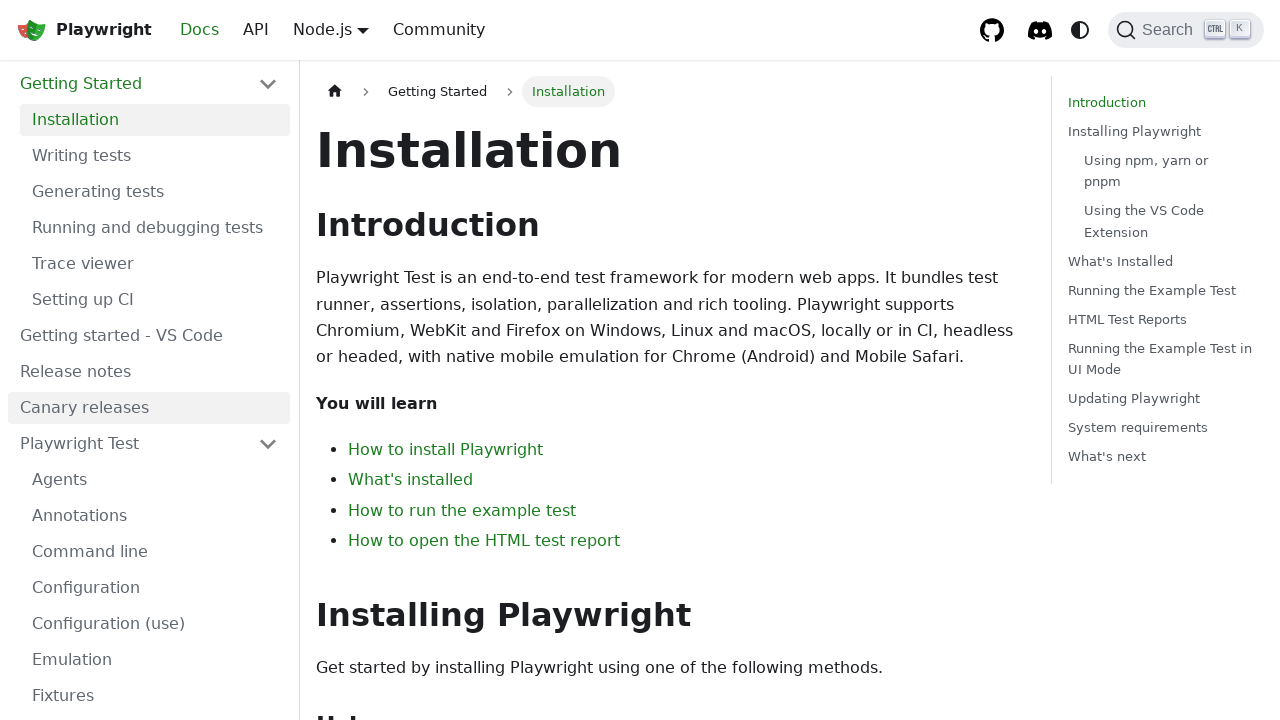

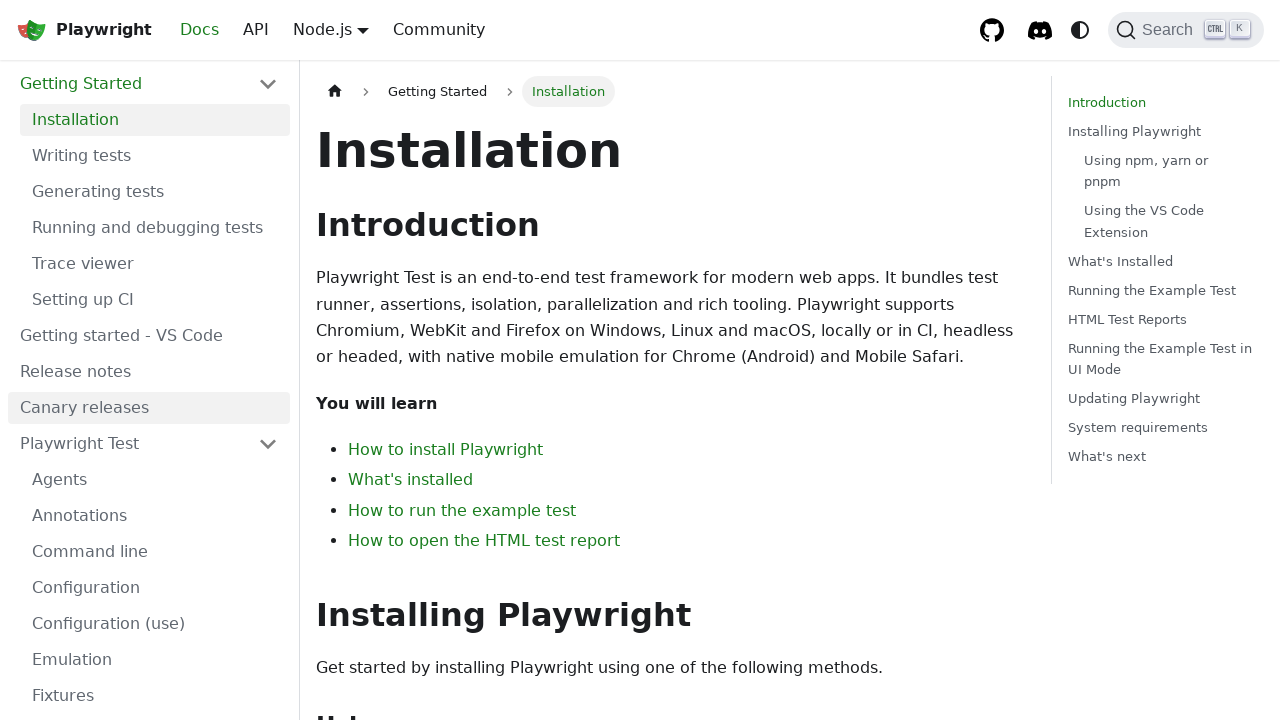